Tests a more resilient approach to working with multiple windows by storing the original window handle, clicking a link to open a new window, and switching between windows to verify their titles.

Starting URL: http://the-internet.herokuapp.com/windows

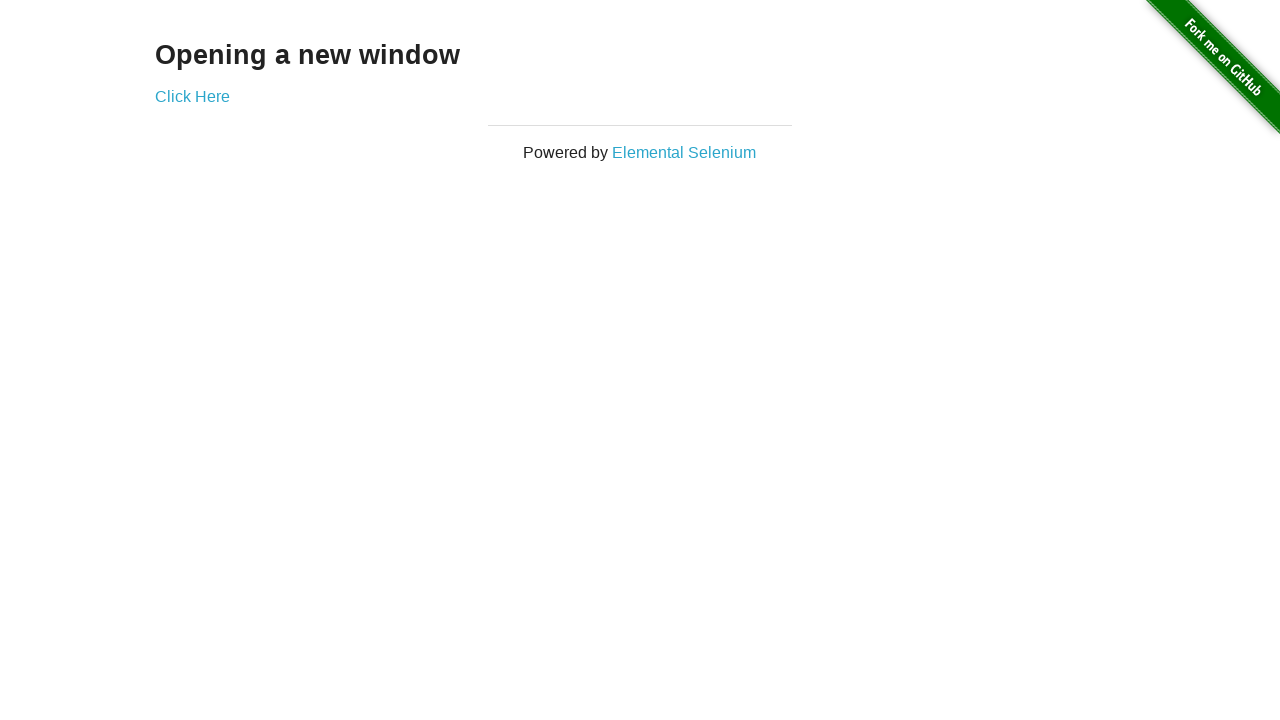

Stored reference to the original window handle
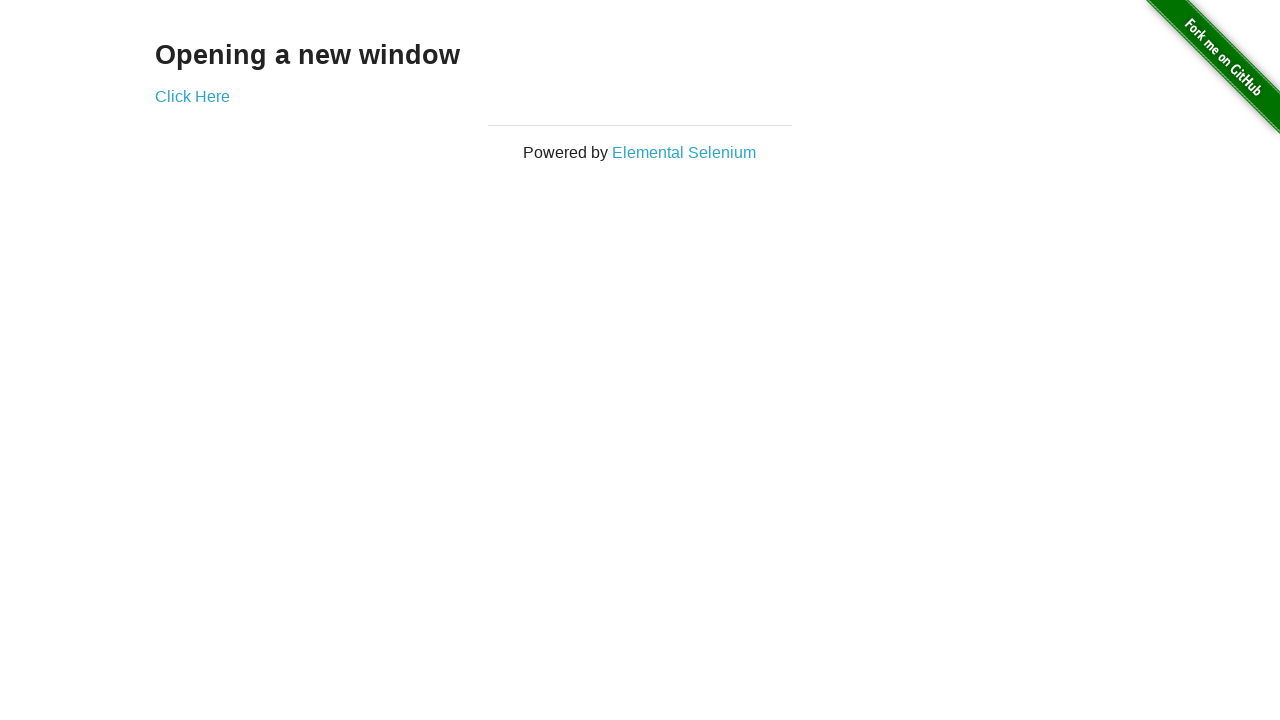

Clicked link to open a new window at (192, 96) on .example a
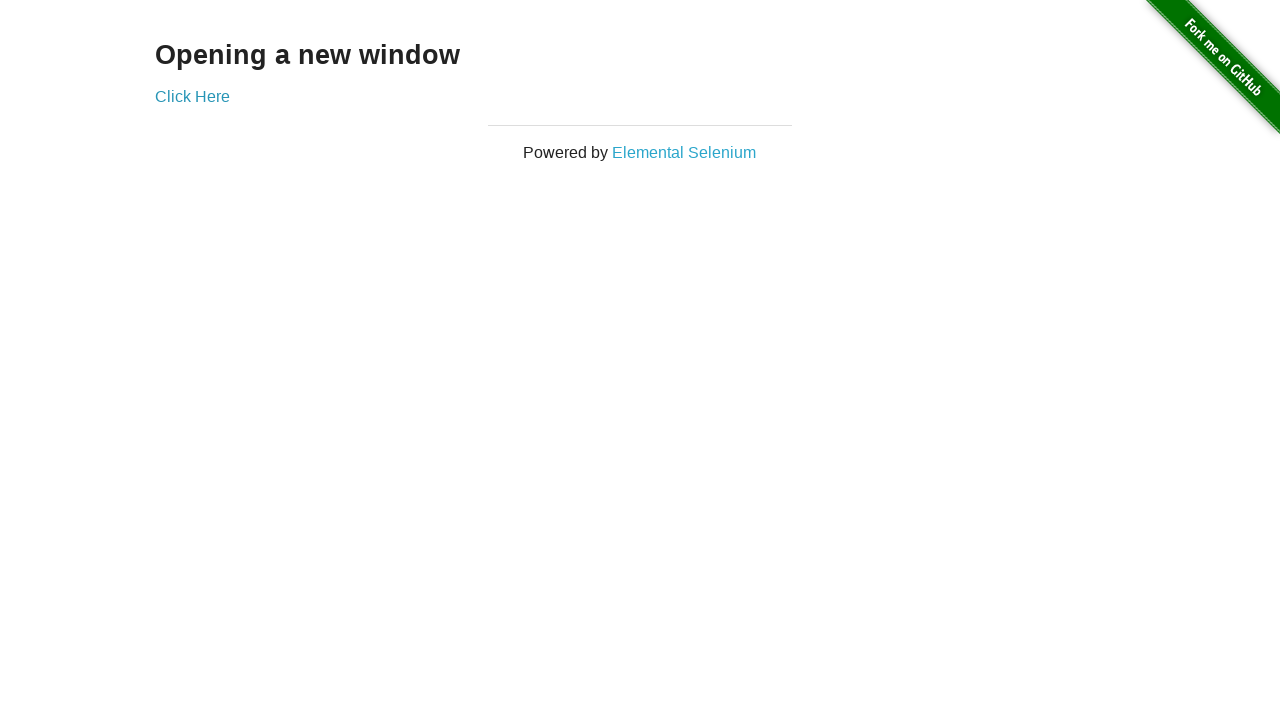

Captured reference to the newly opened window
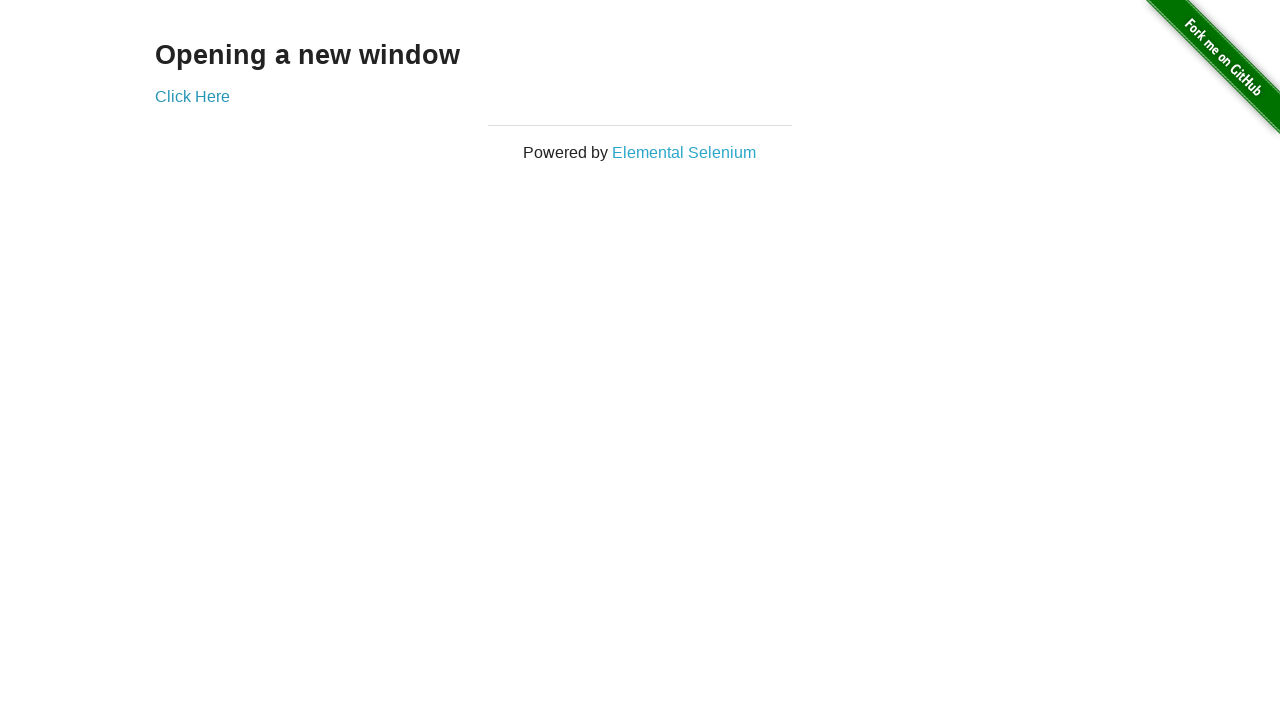

Verified original window title is not 'New Window'
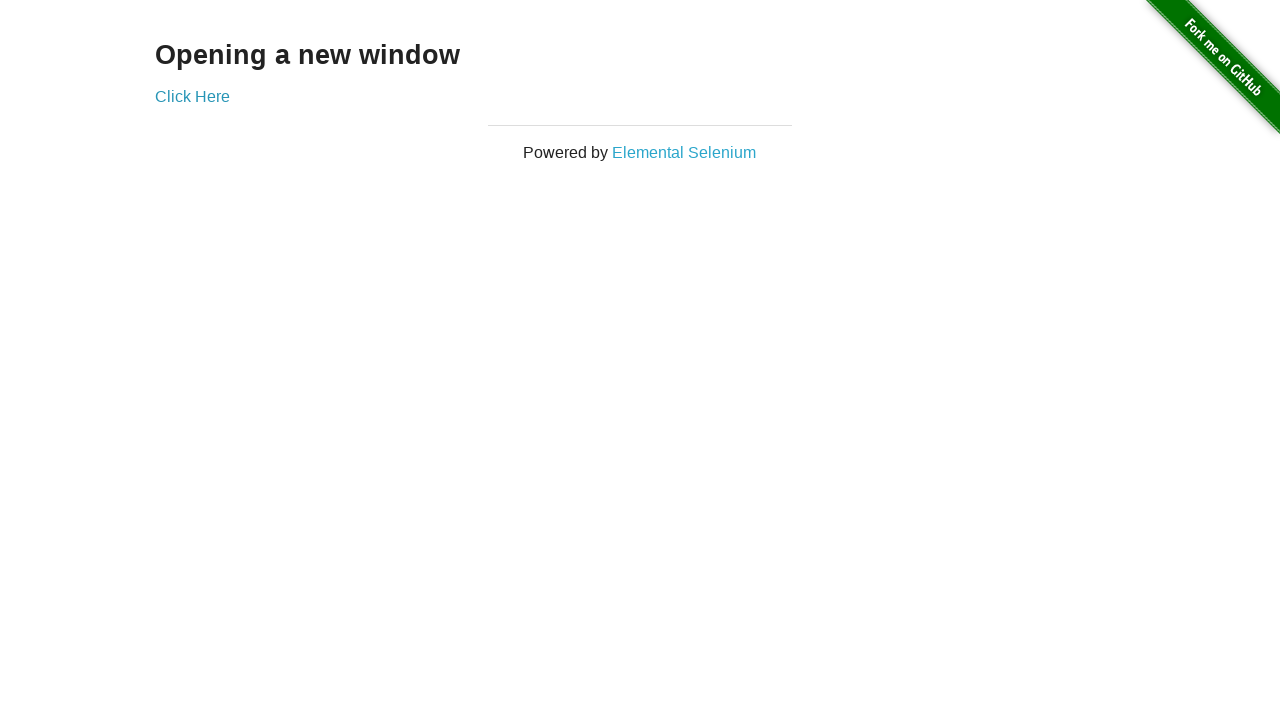

New window finished loading
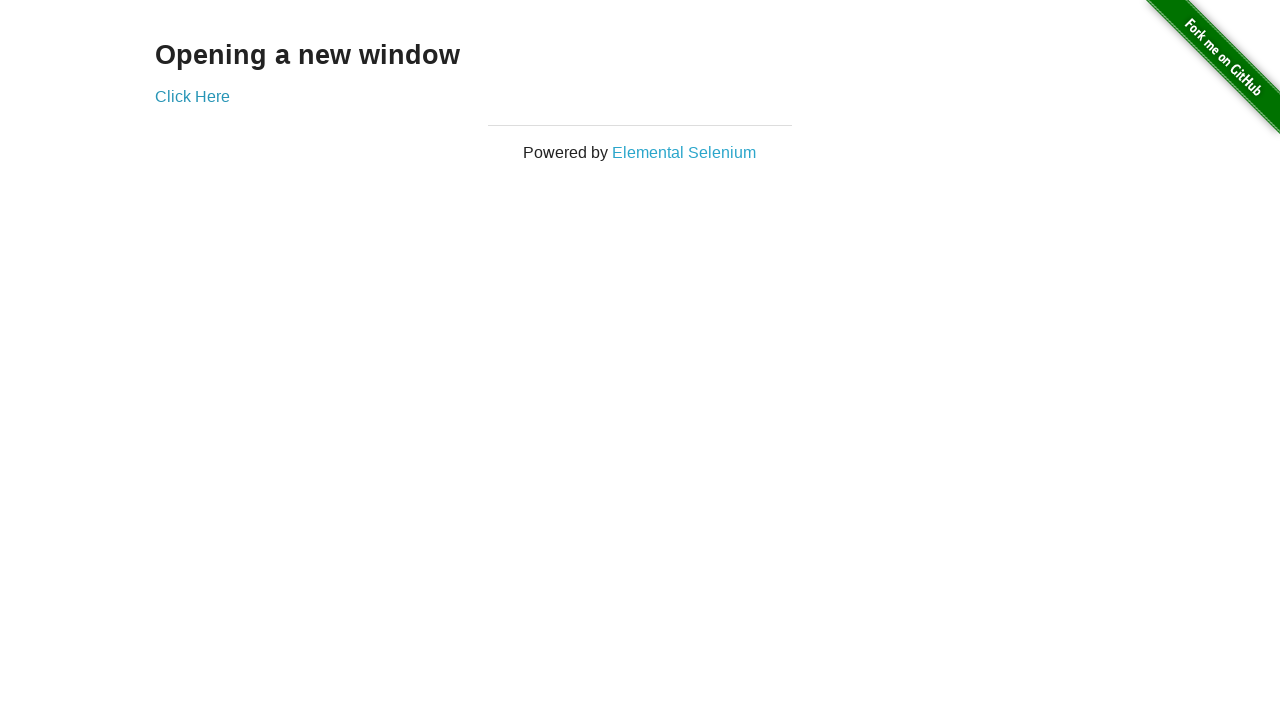

Verified new window title is 'New Window'
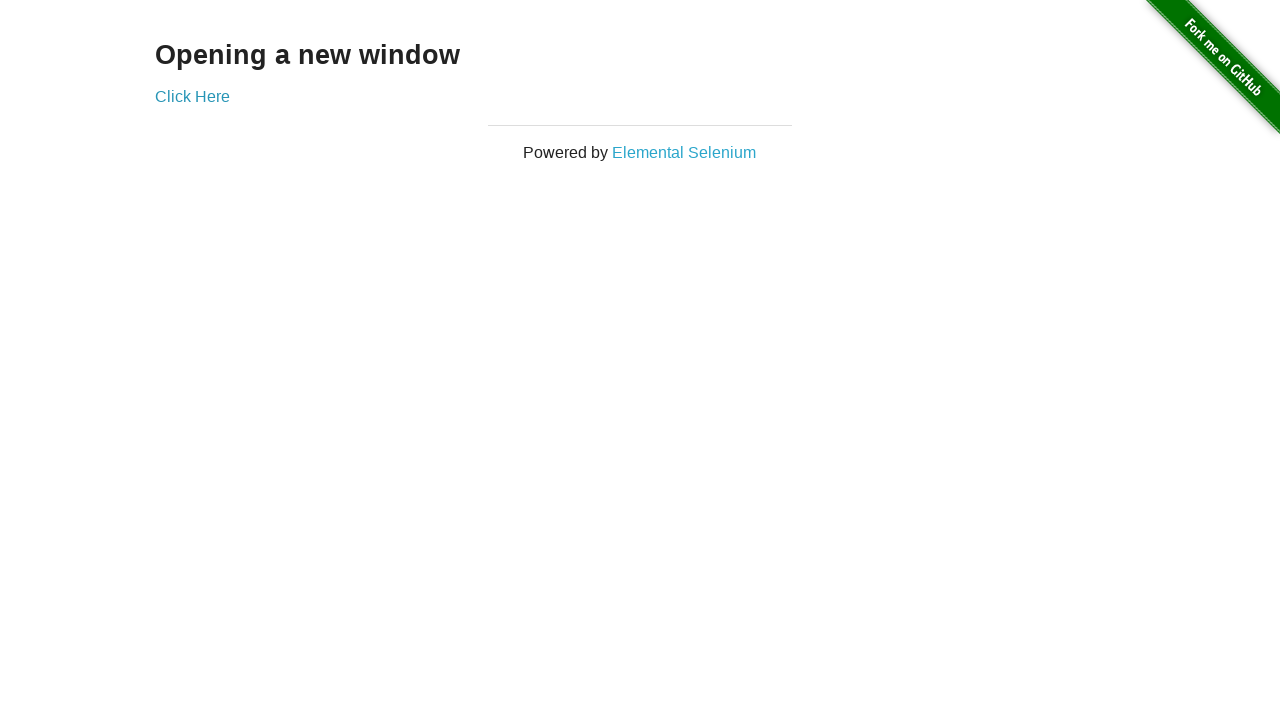

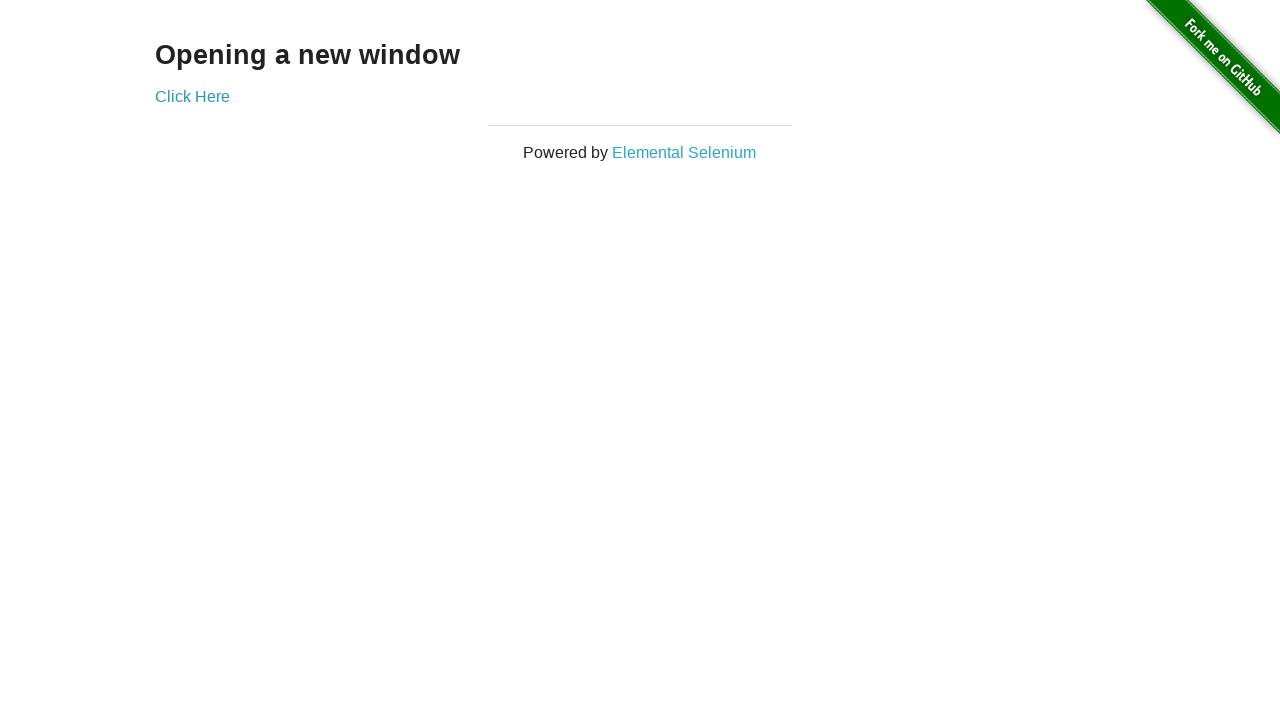